Tests a text box form by filling in username, email, and address fields, then submitting the form.

Starting URL: https://demoqa.com/text-box

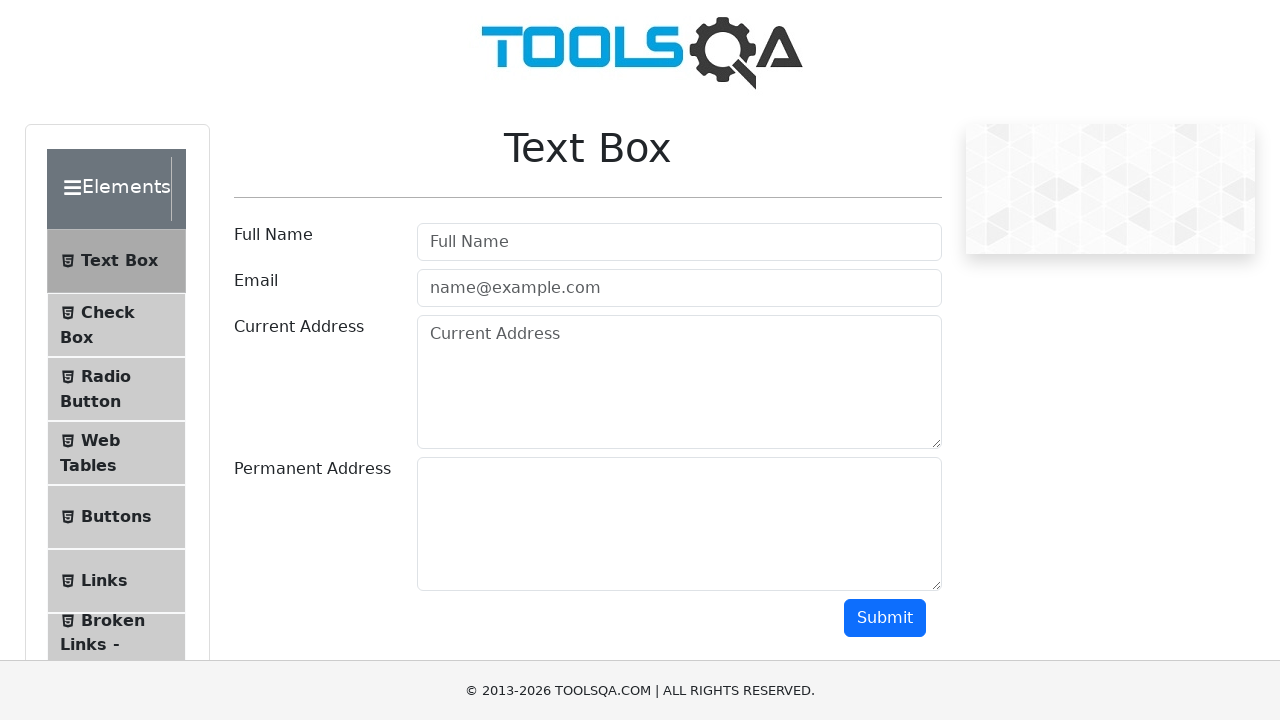

Filled username field with 'Ishan' on #userName
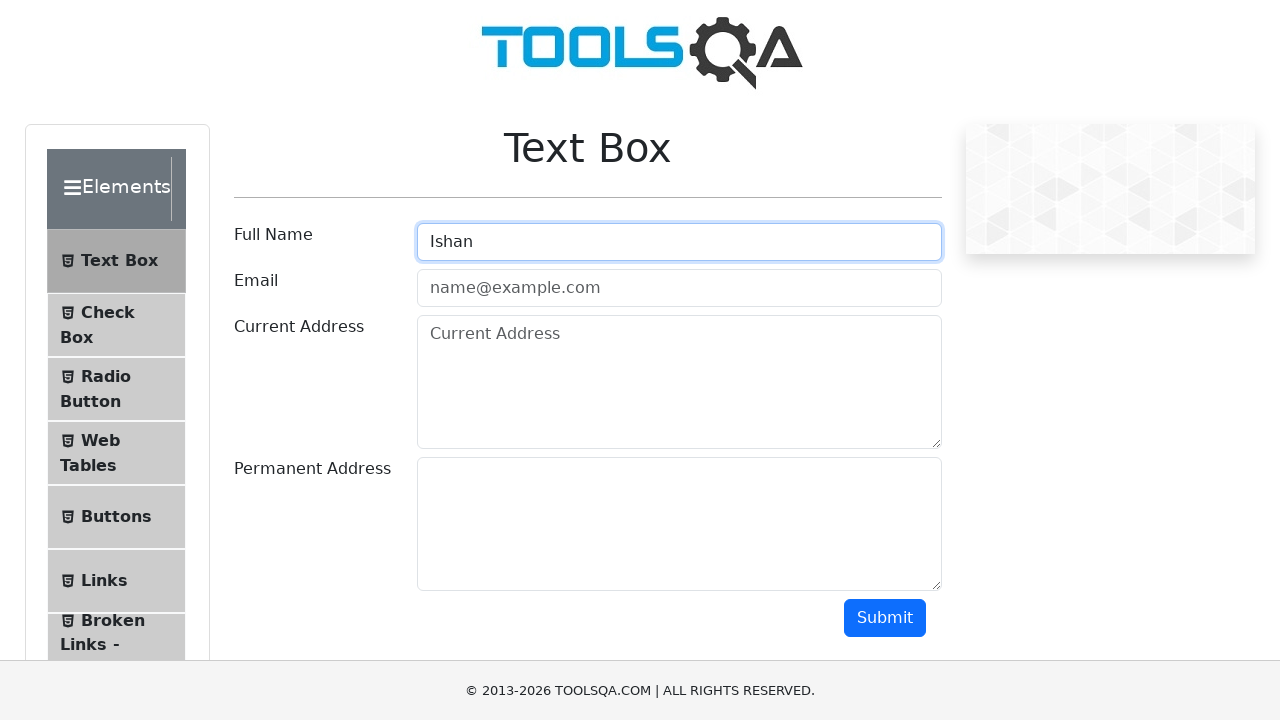

Filled email field with 'ishan.n@simformsolutions.com' on #userEmail
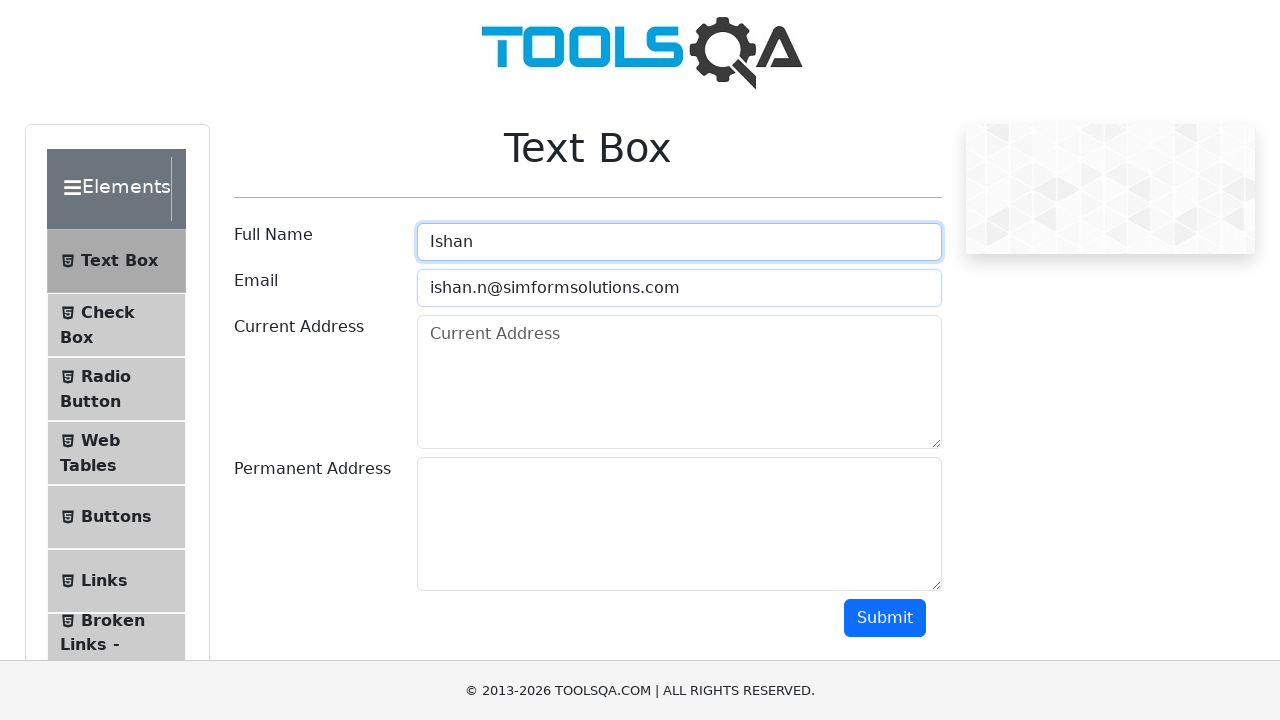

Filled current address field with '5th floor simform solutions' on #currentAddress
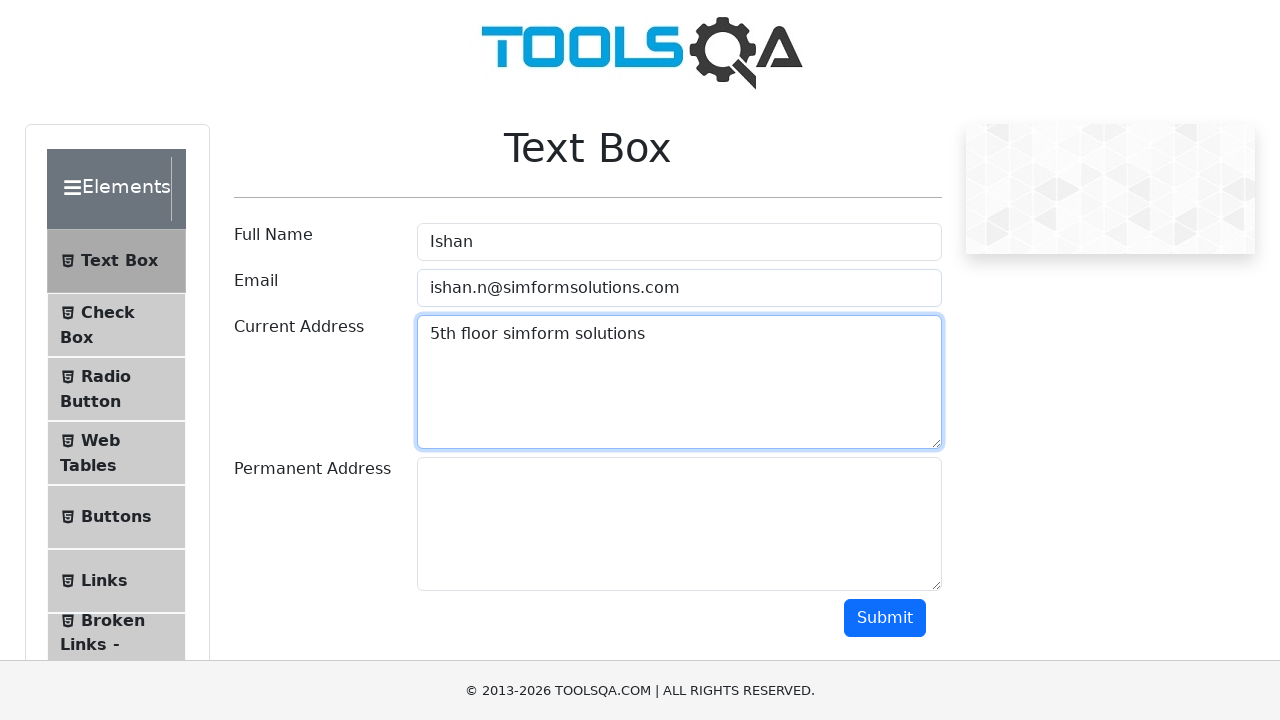

Clicked submit button to submit the text box form at (885, 618) on #submit
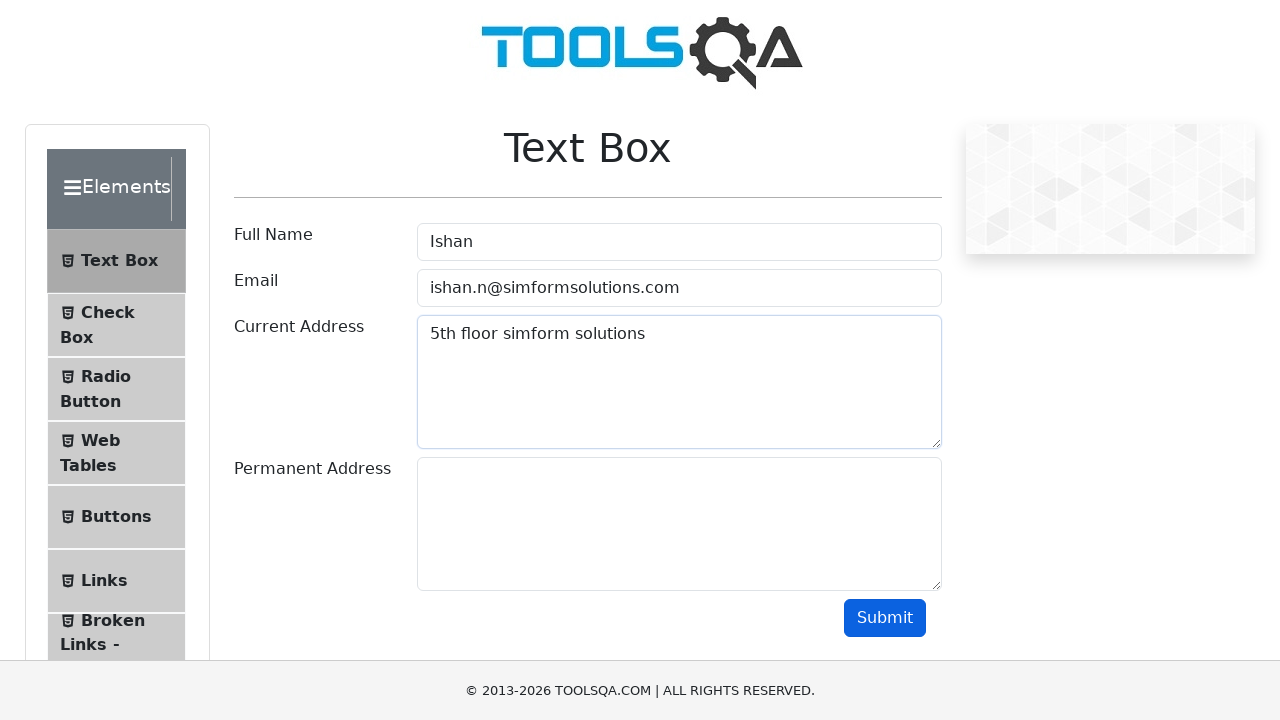

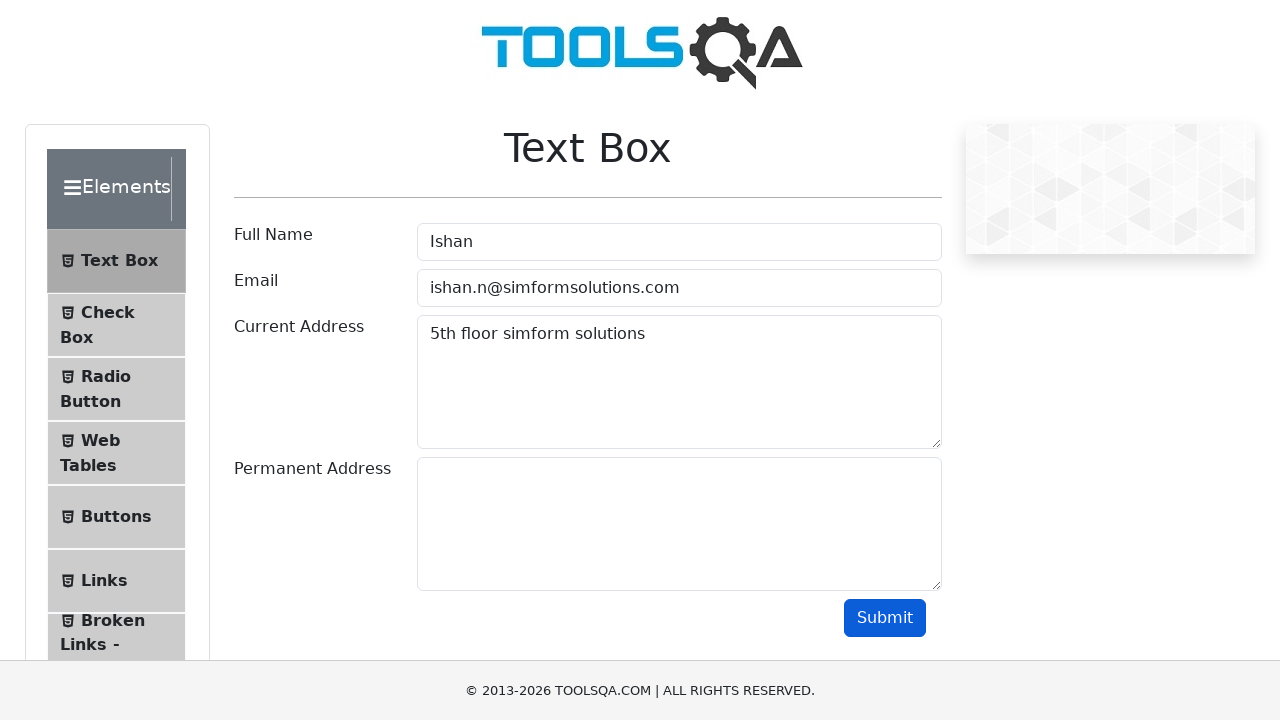